Tests navigation to GitHub Contact page by clicking the Contact GitHub link and verifying the page loads

Starting URL: https://github.com/

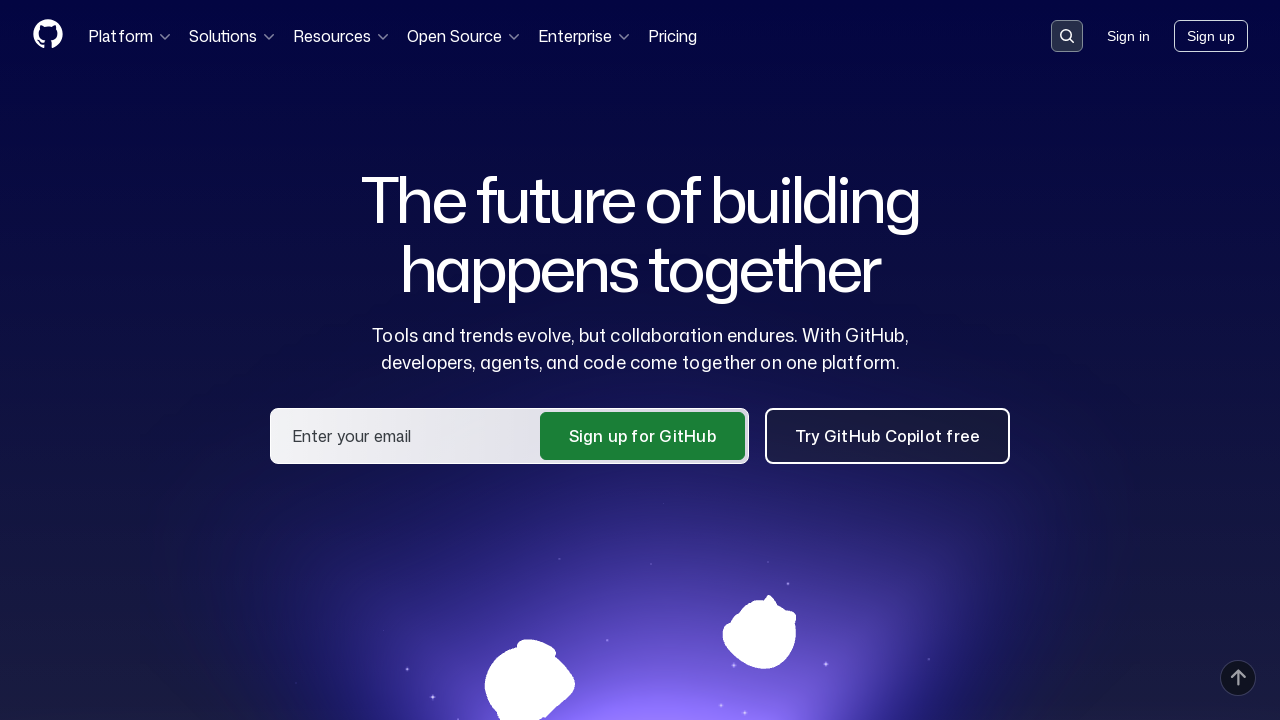

Clicked Contact GitHub link at (920, 438) on a:has-text('Contact GitHub')
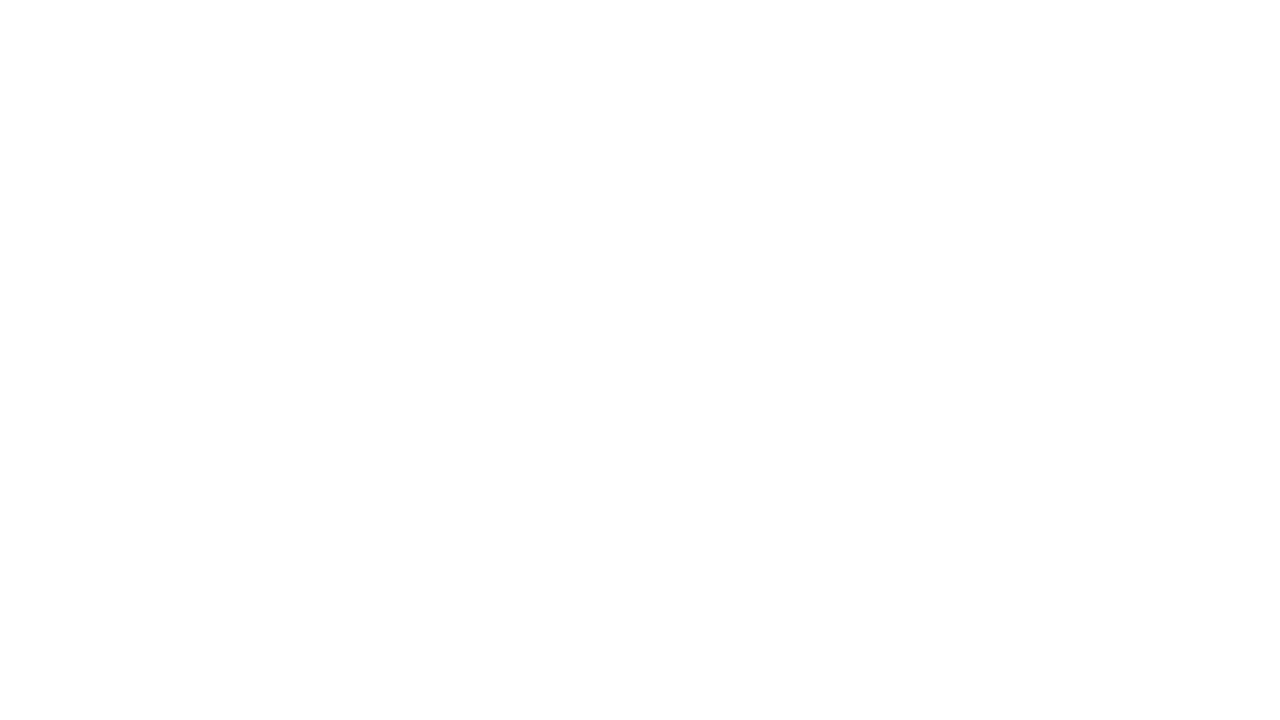

Contact page DOM loaded
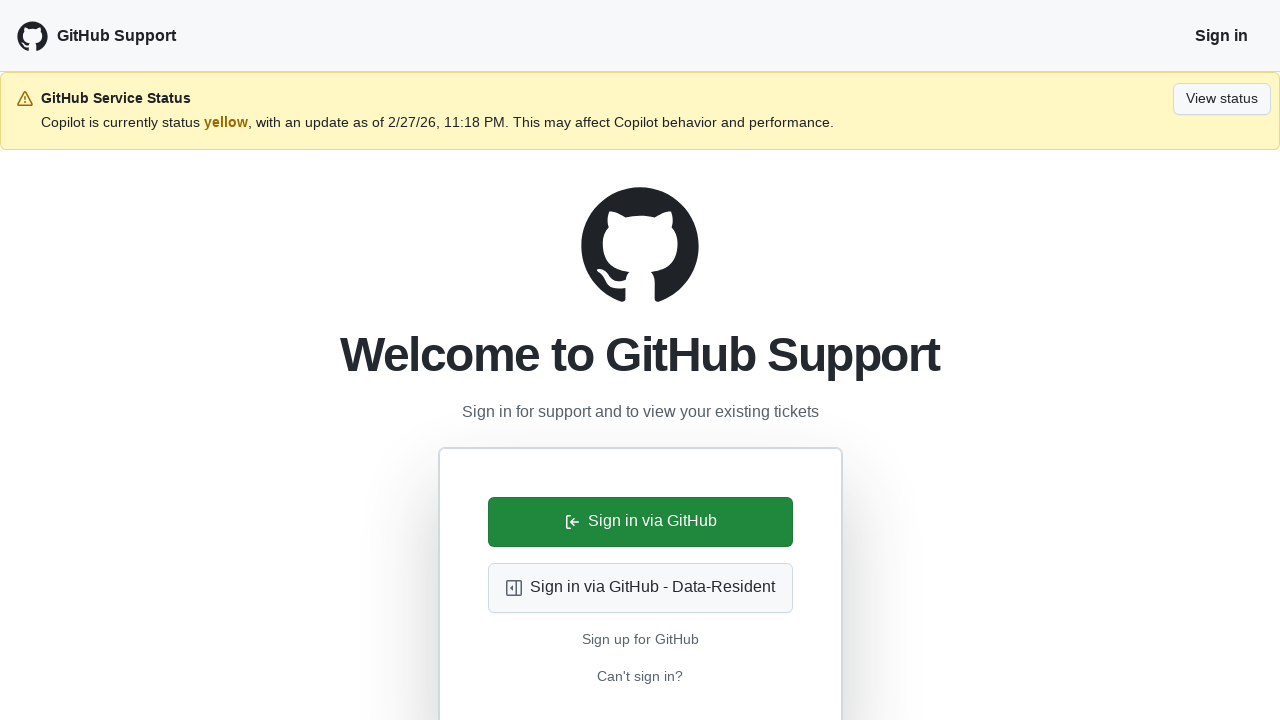

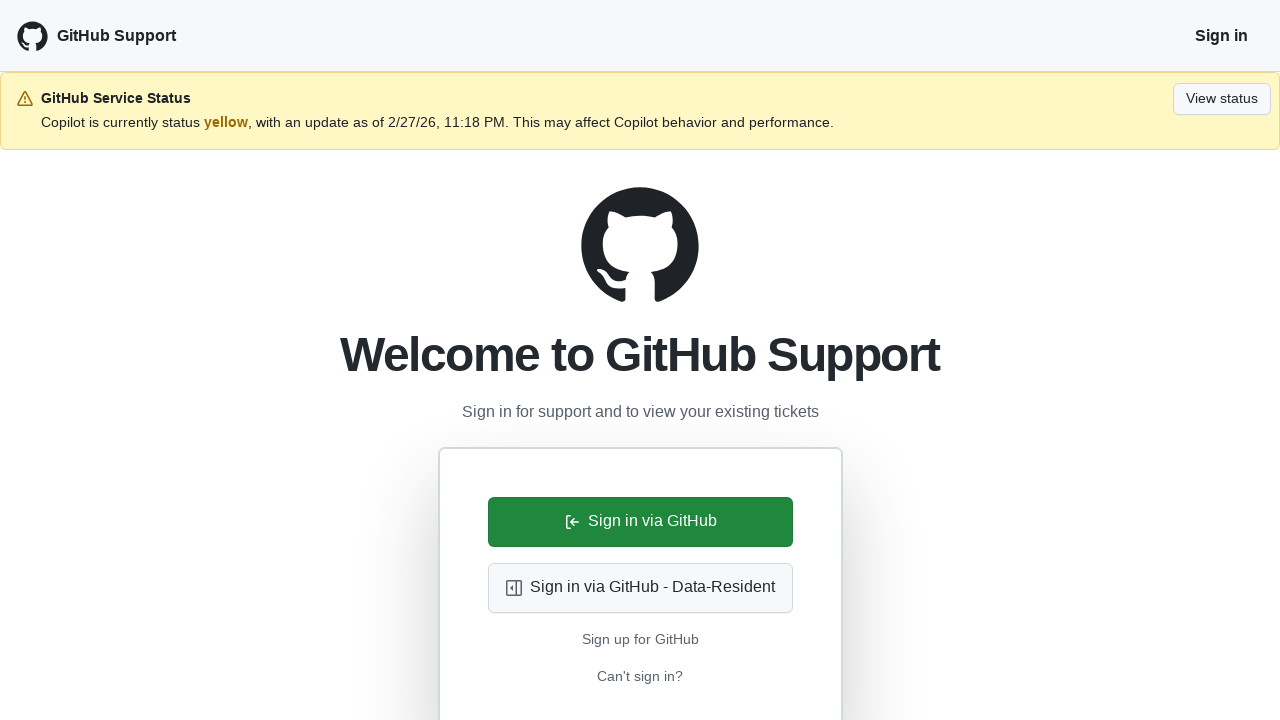